Tests that the OpenWeatherMap website loads correctly by verifying the URL contains 'openweathermap'

Starting URL: https://openweathermap.org/

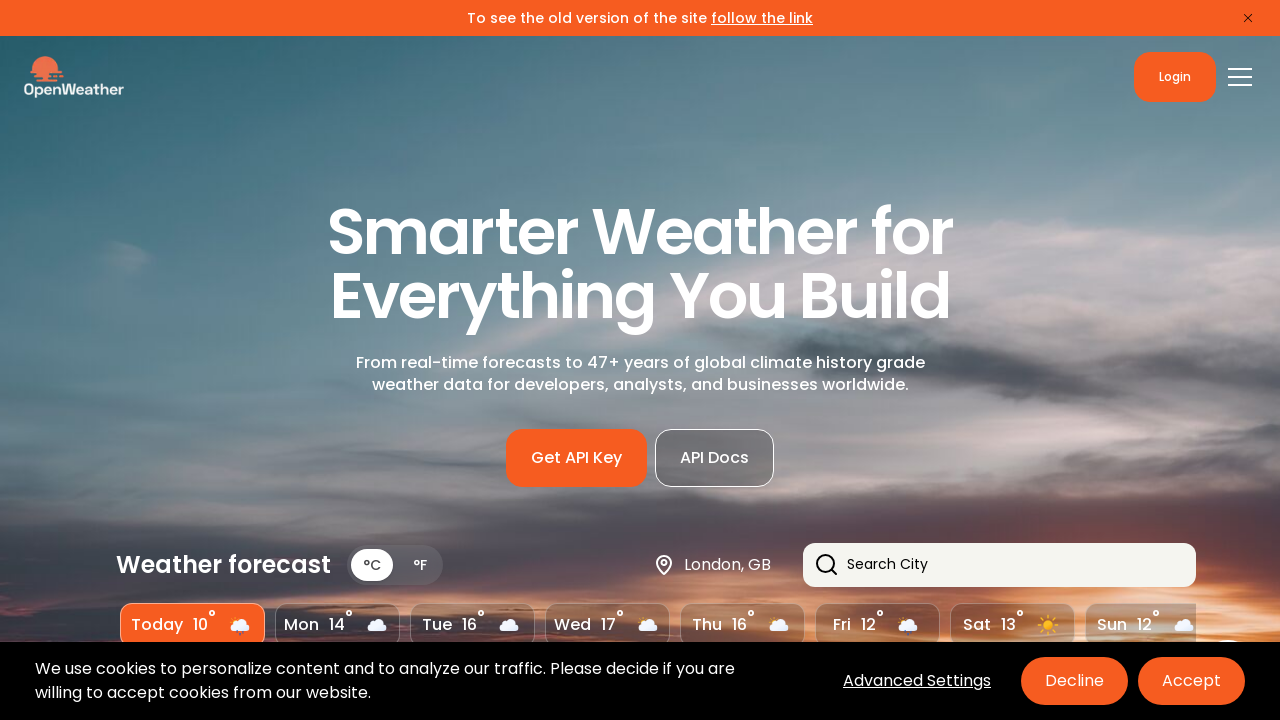

Navigated to OpenWeatherMap homepage
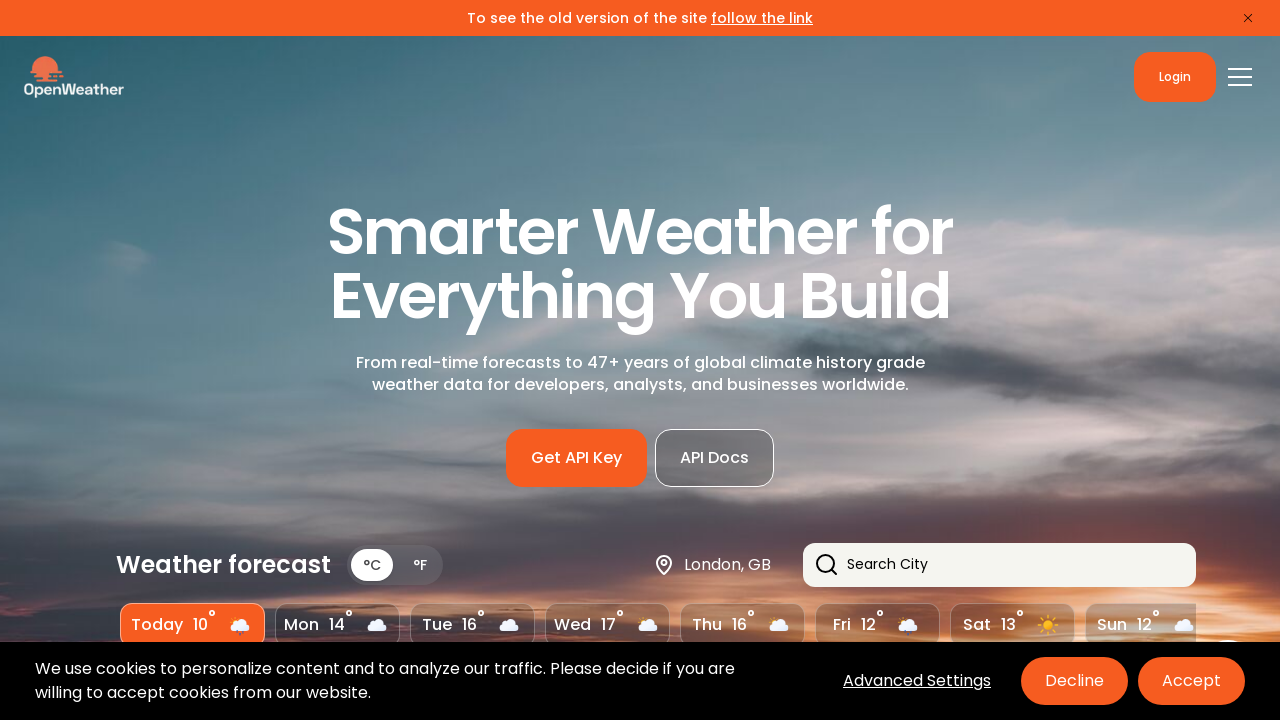

Verified that URL contains 'openweathermap'
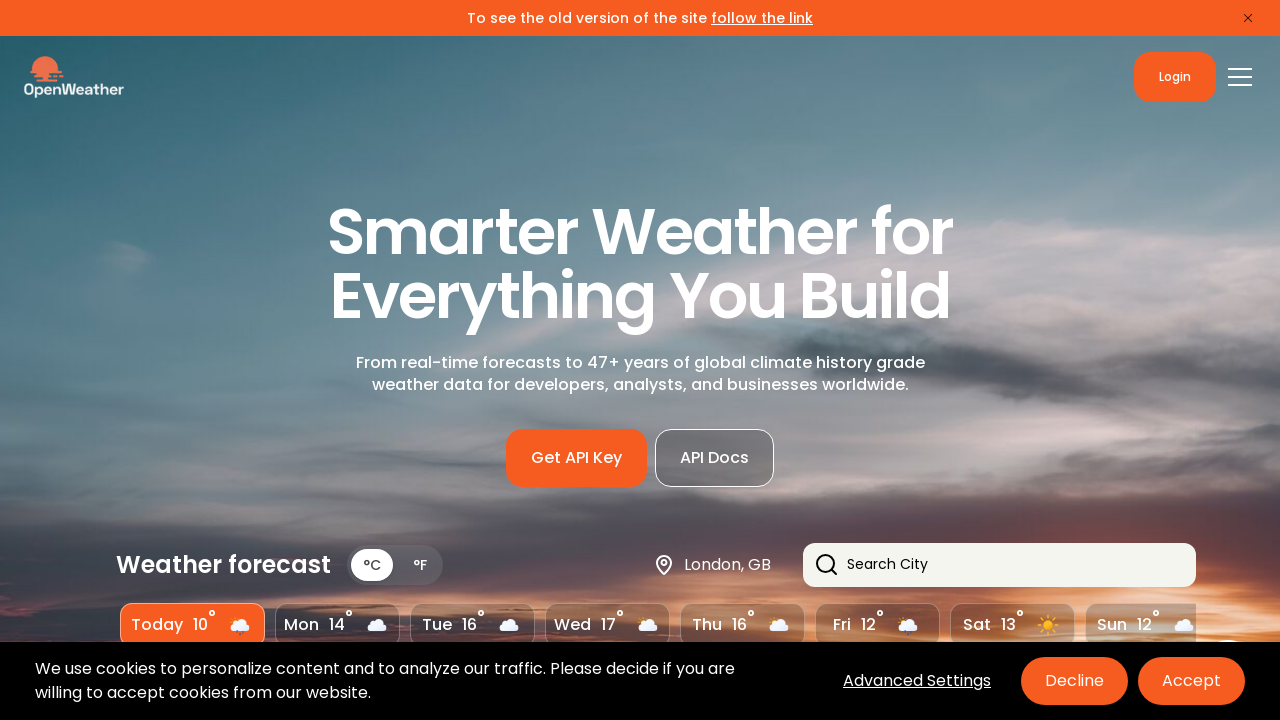

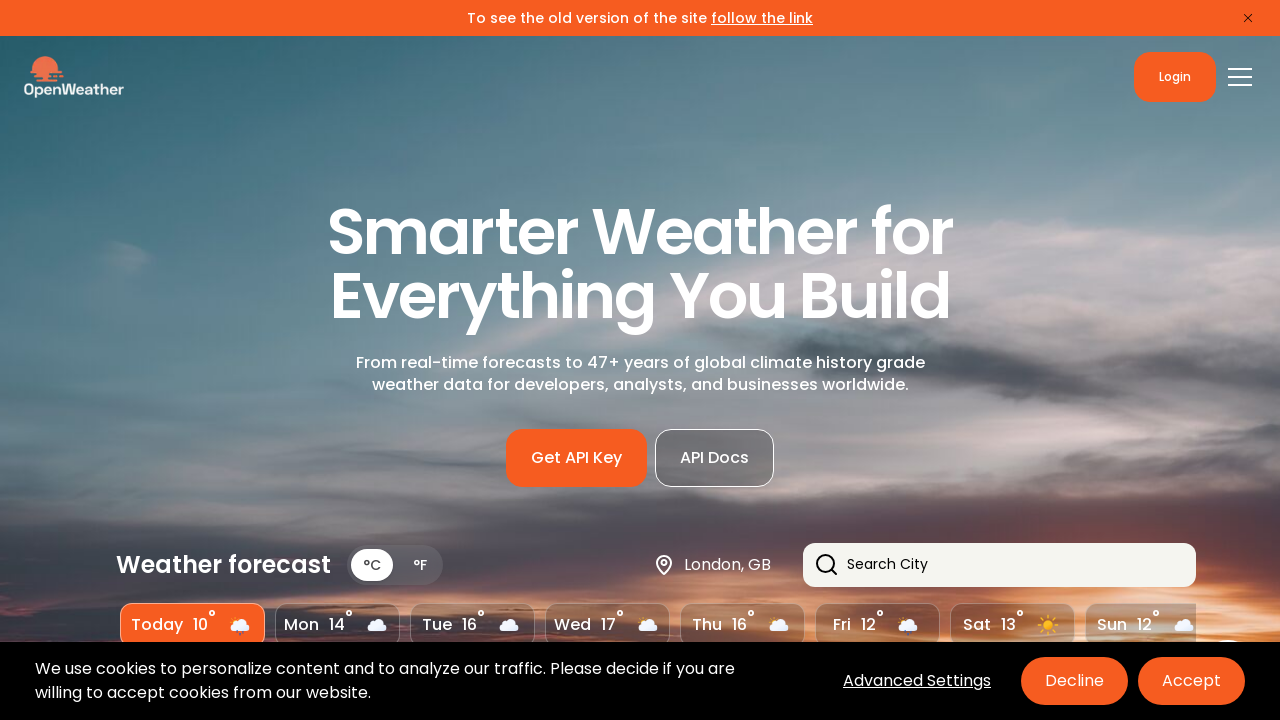